Tests that Clear completed button is hidden when there are no completed items

Starting URL: https://demo.playwright.dev/todomvc

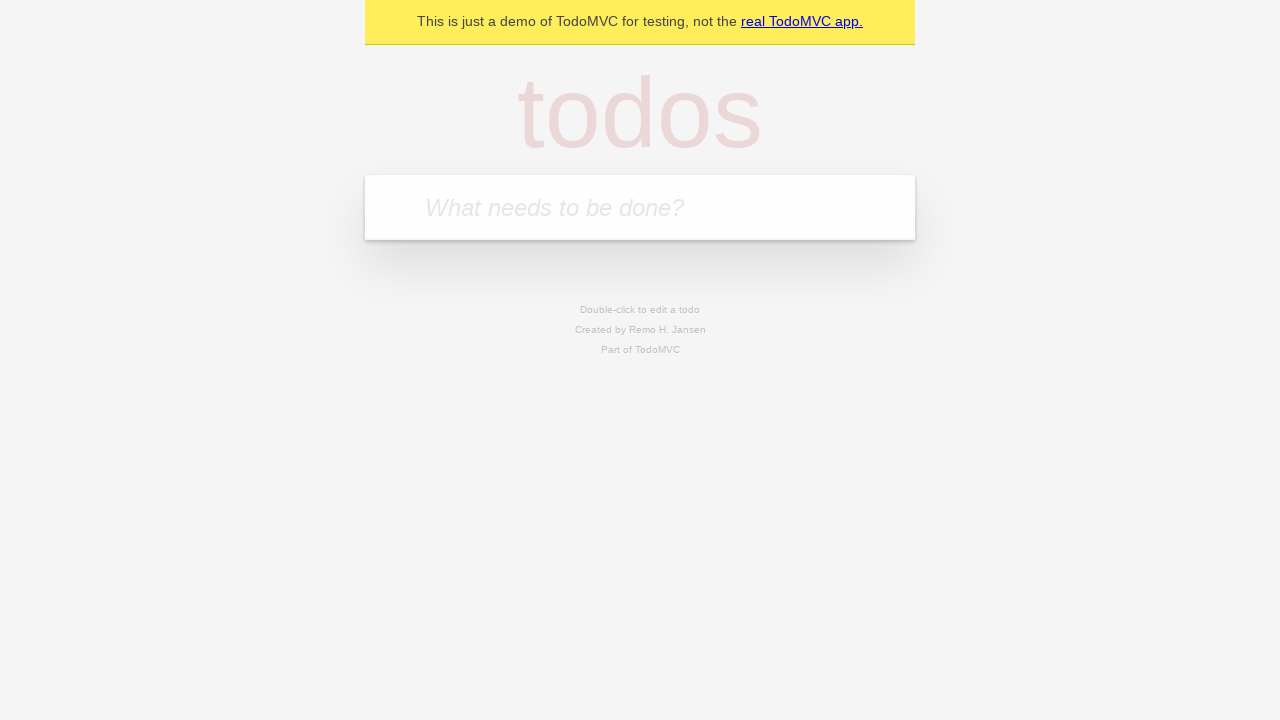

Filled new todo input with 'buy some cheese' on internal:attr=[placeholder="What needs to be done?"i]
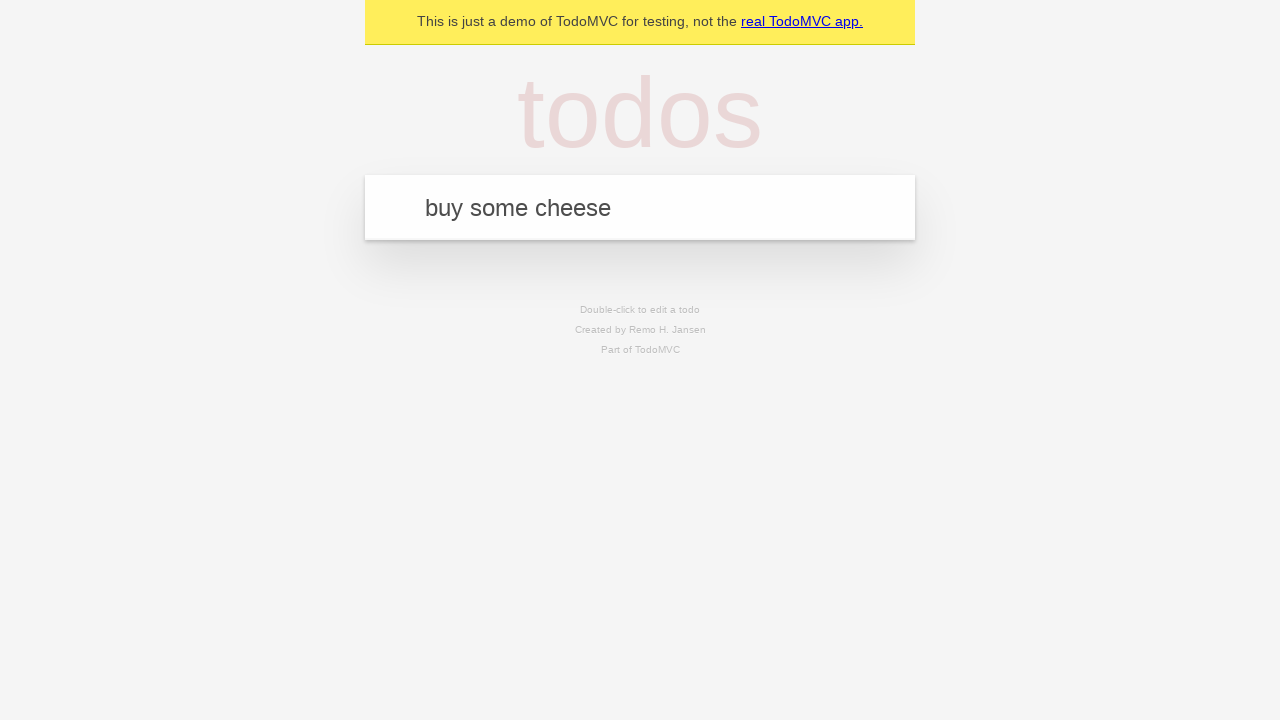

Pressed Enter to create todo 'buy some cheese' on internal:attr=[placeholder="What needs to be done?"i]
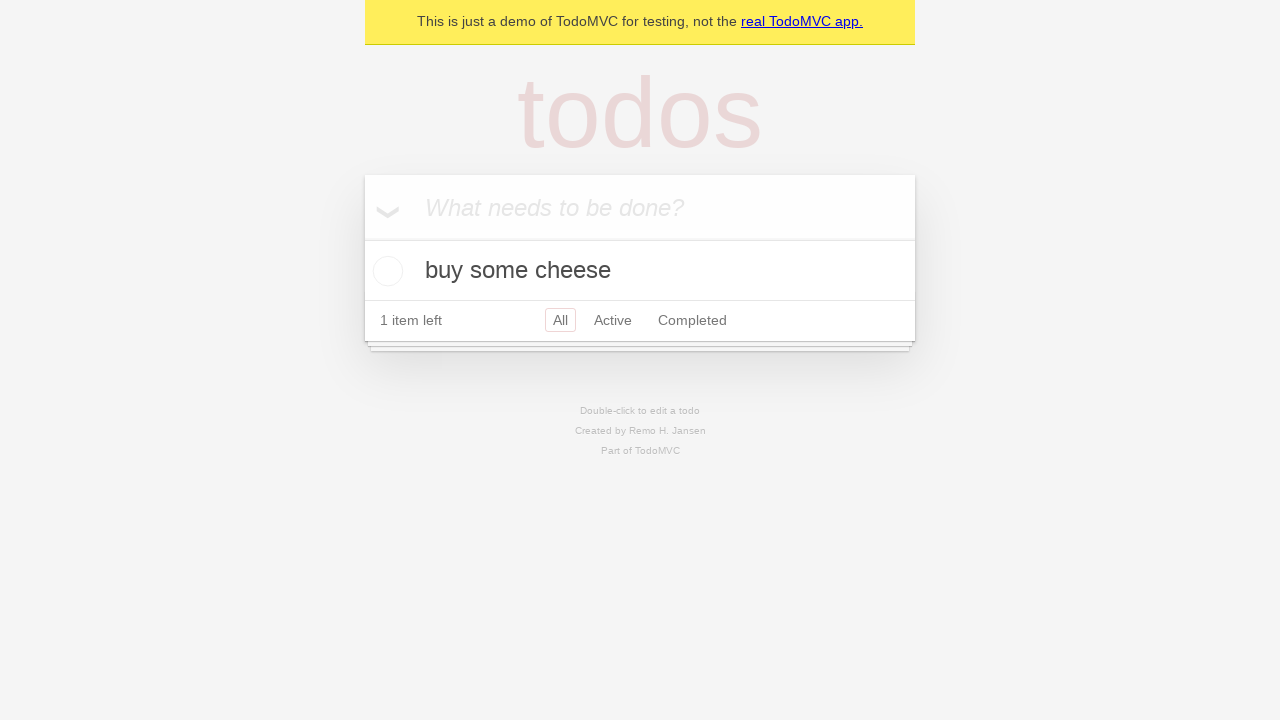

Filled new todo input with 'feed the cat' on internal:attr=[placeholder="What needs to be done?"i]
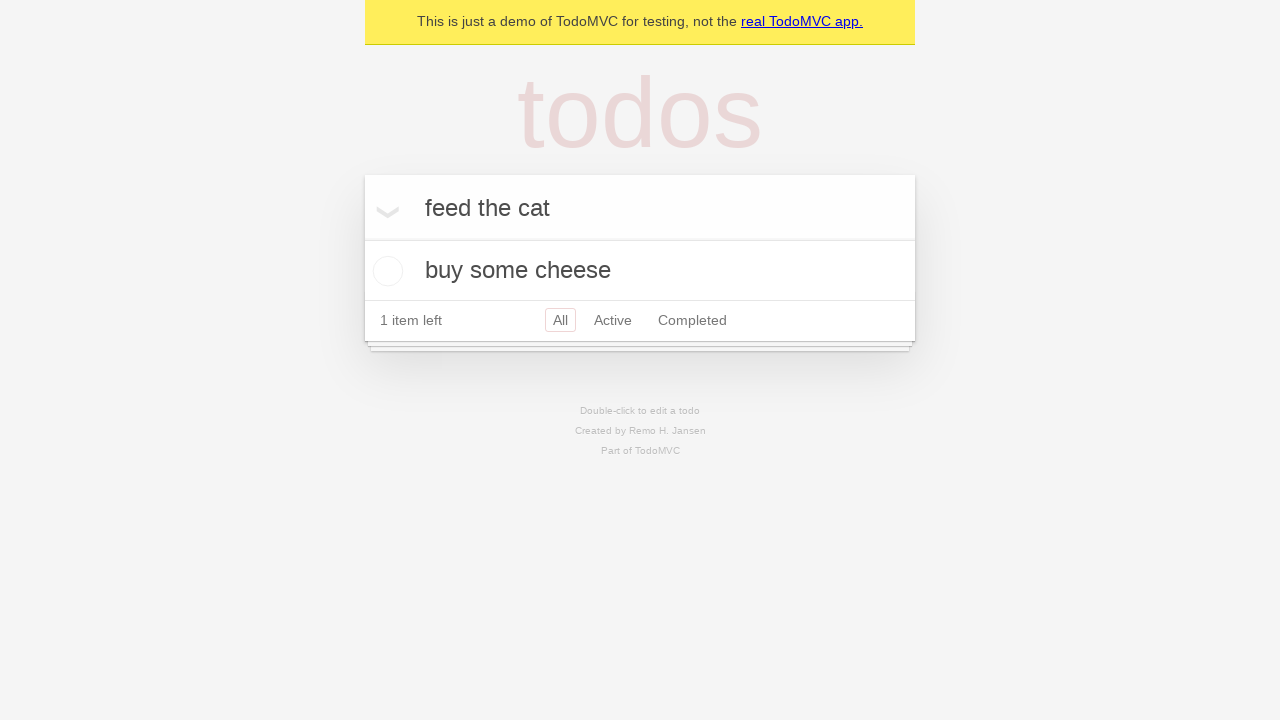

Pressed Enter to create todo 'feed the cat' on internal:attr=[placeholder="What needs to be done?"i]
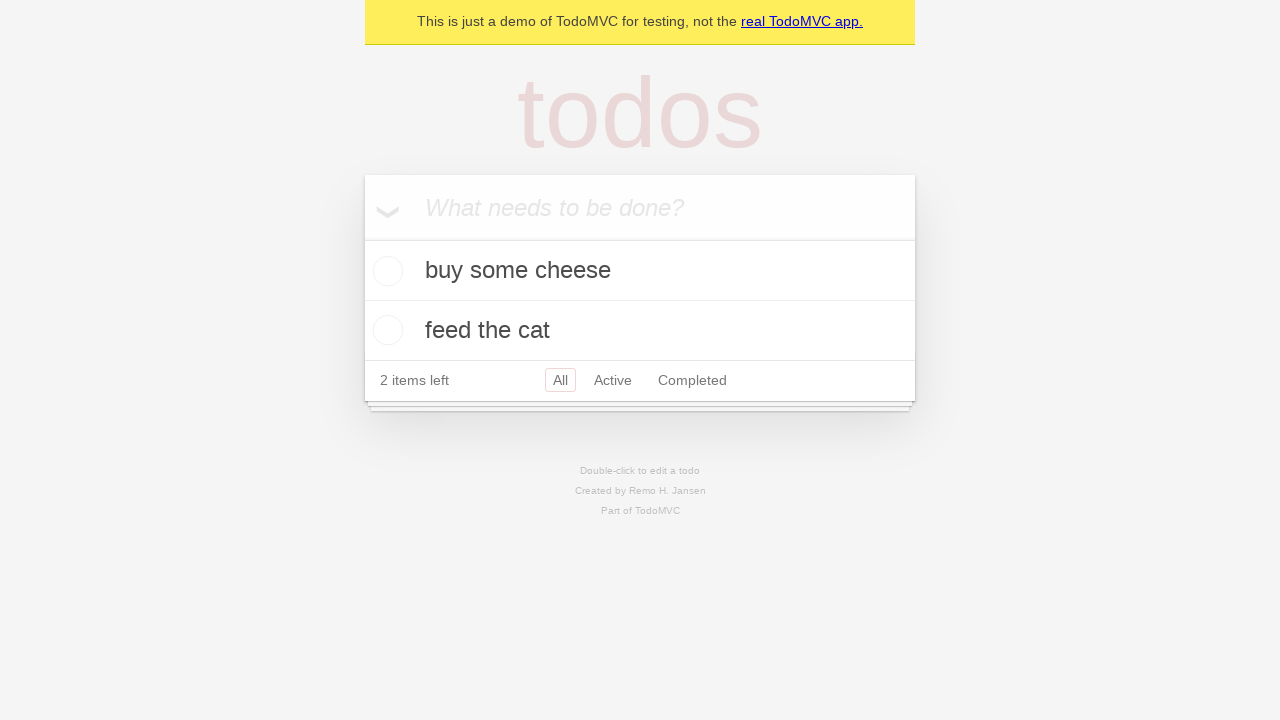

Filled new todo input with 'book a doctors appointment' on internal:attr=[placeholder="What needs to be done?"i]
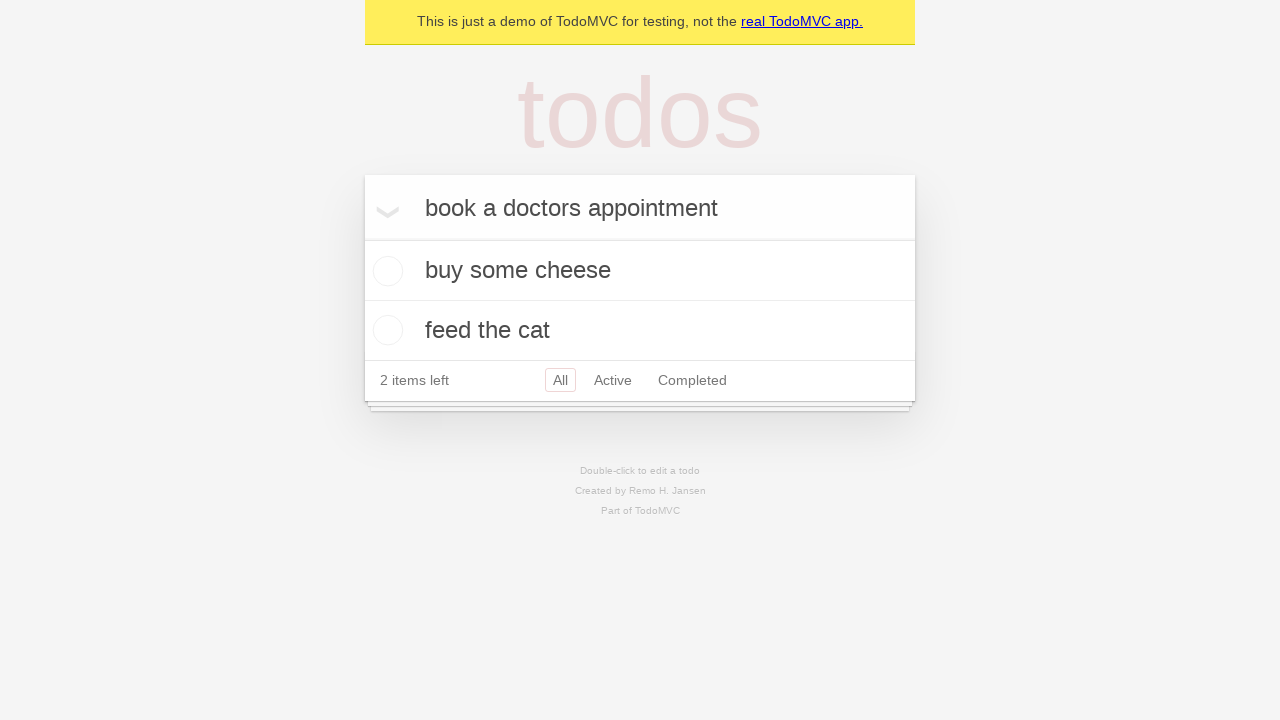

Pressed Enter to create todo 'book a doctors appointment' on internal:attr=[placeholder="What needs to be done?"i]
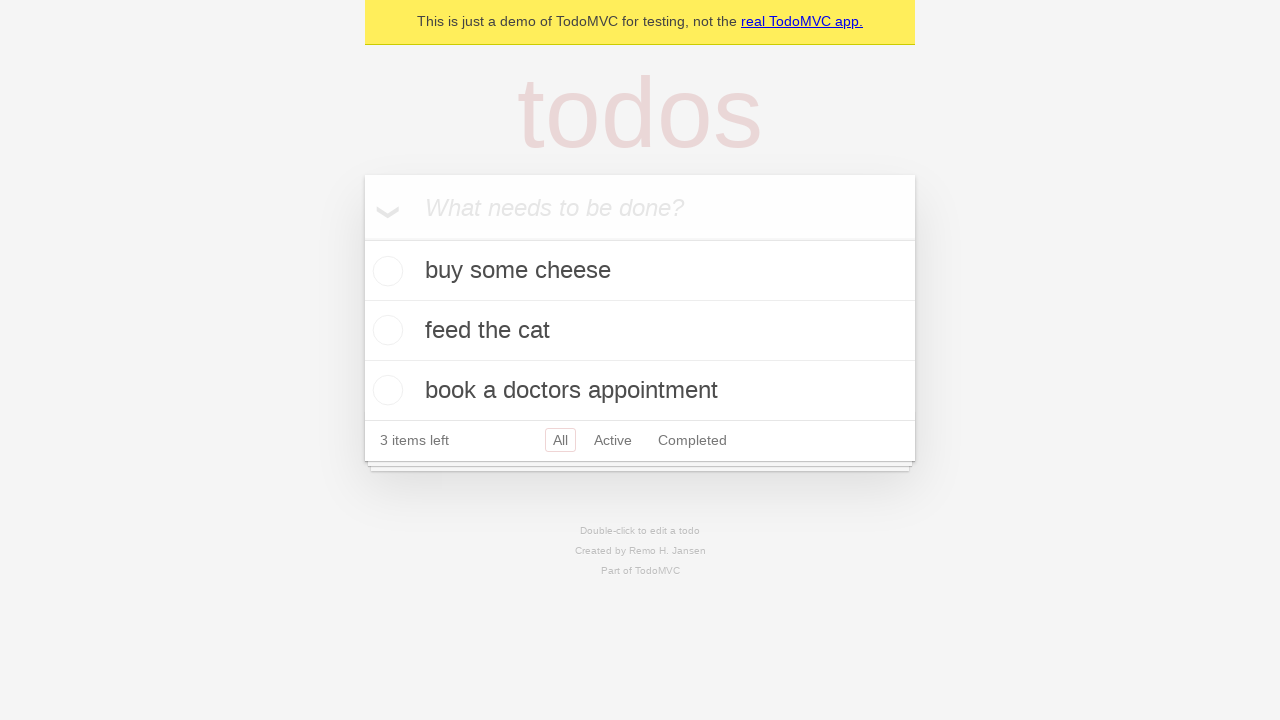

All 3 todos created and visible
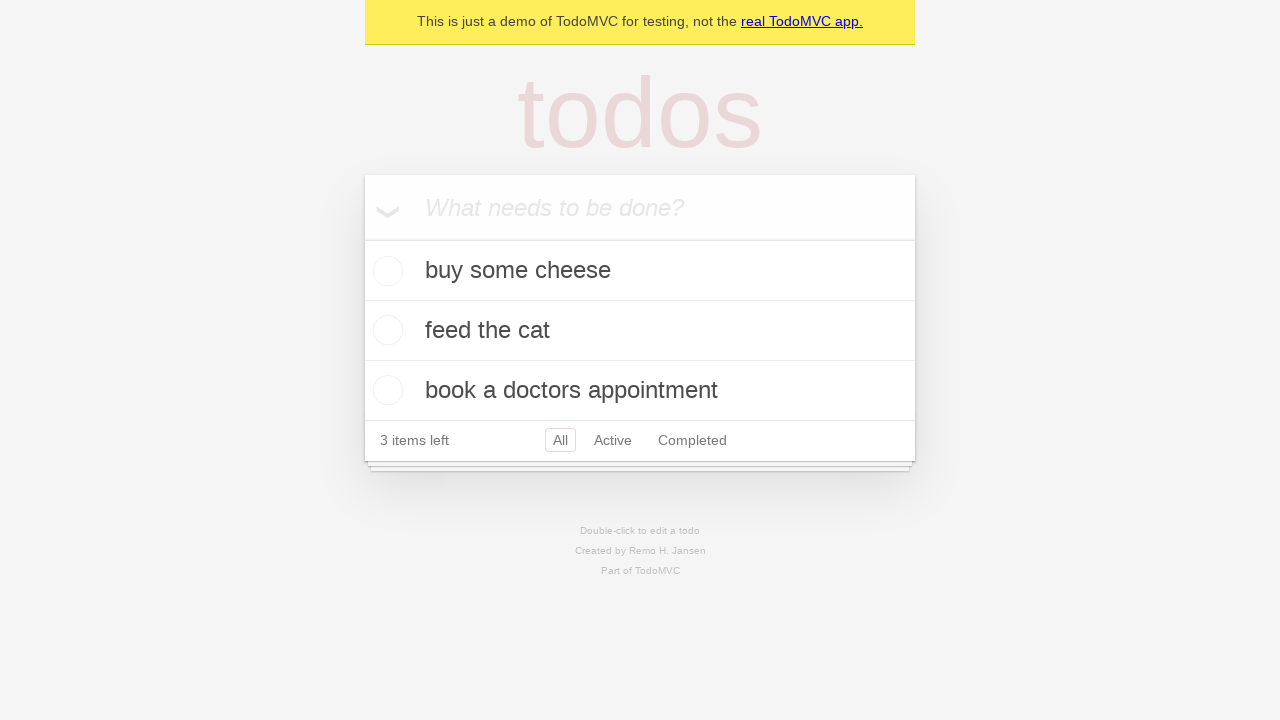

Checked the first todo item at (385, 271) on .todo-list li .toggle >> nth=0
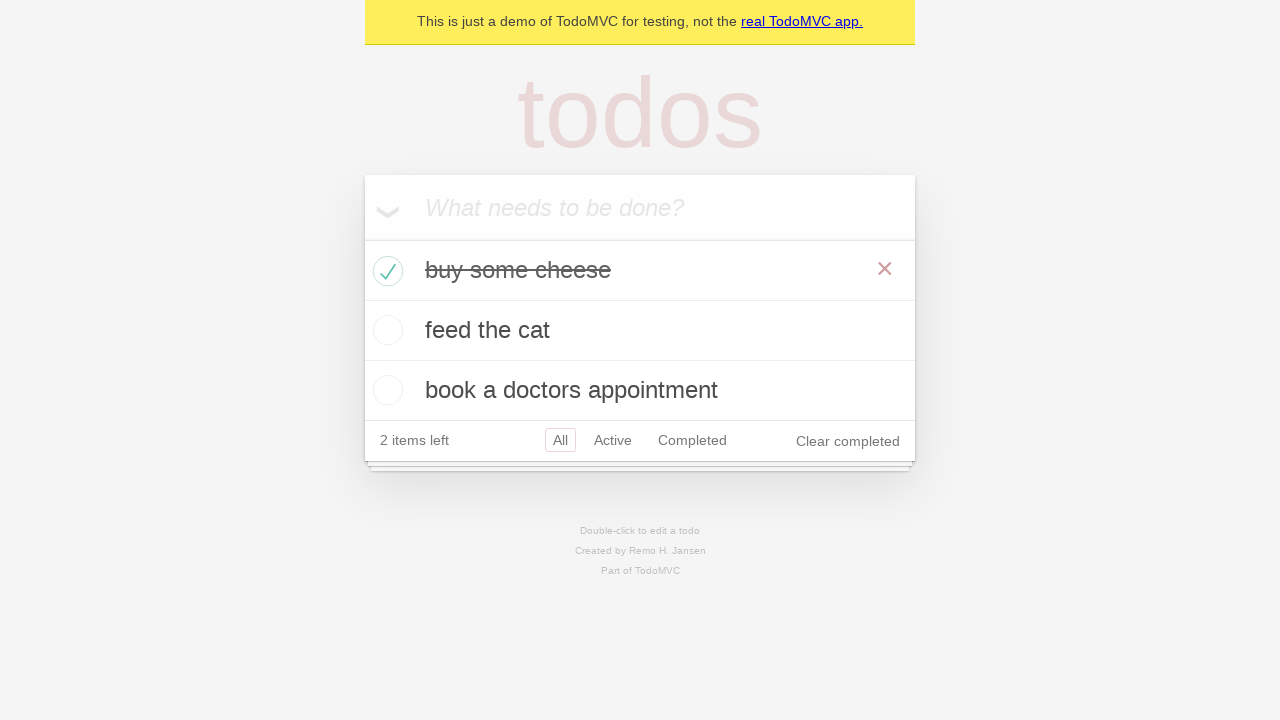

Clicked 'Clear completed' button at (848, 441) on internal:role=button[name="Clear completed"i]
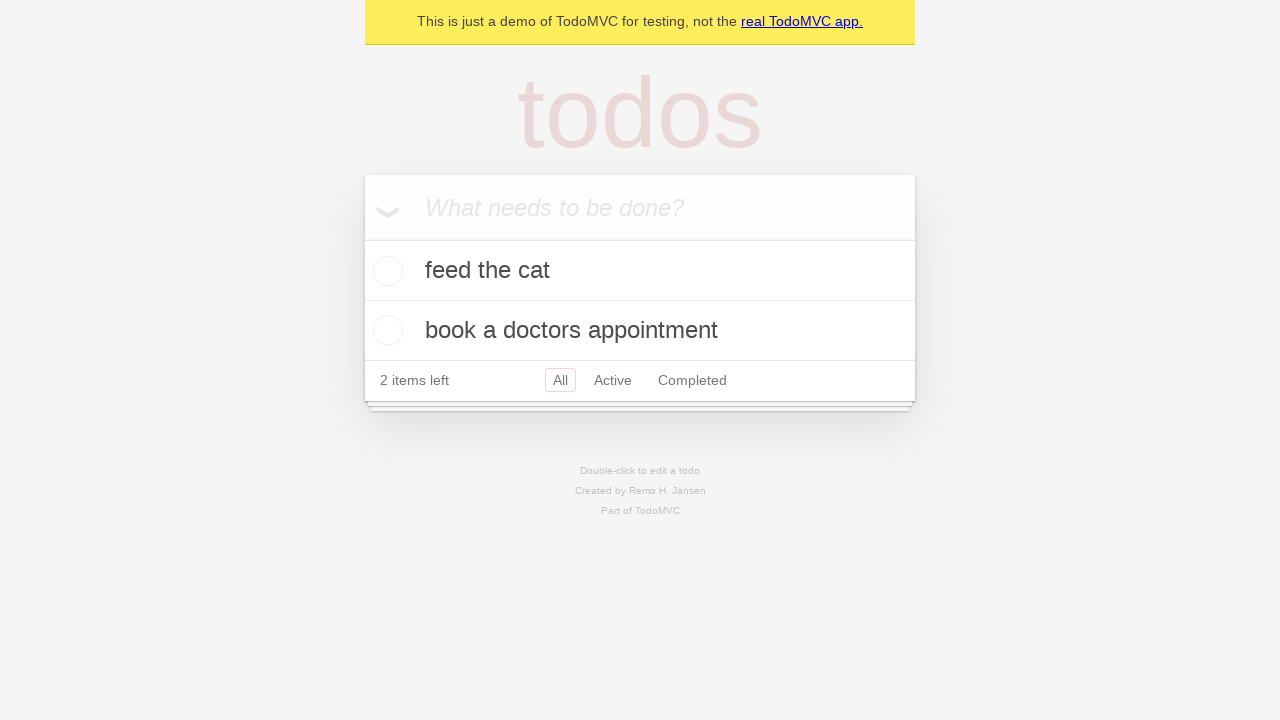

Verified 'Clear completed' button is hidden when no completed items remain
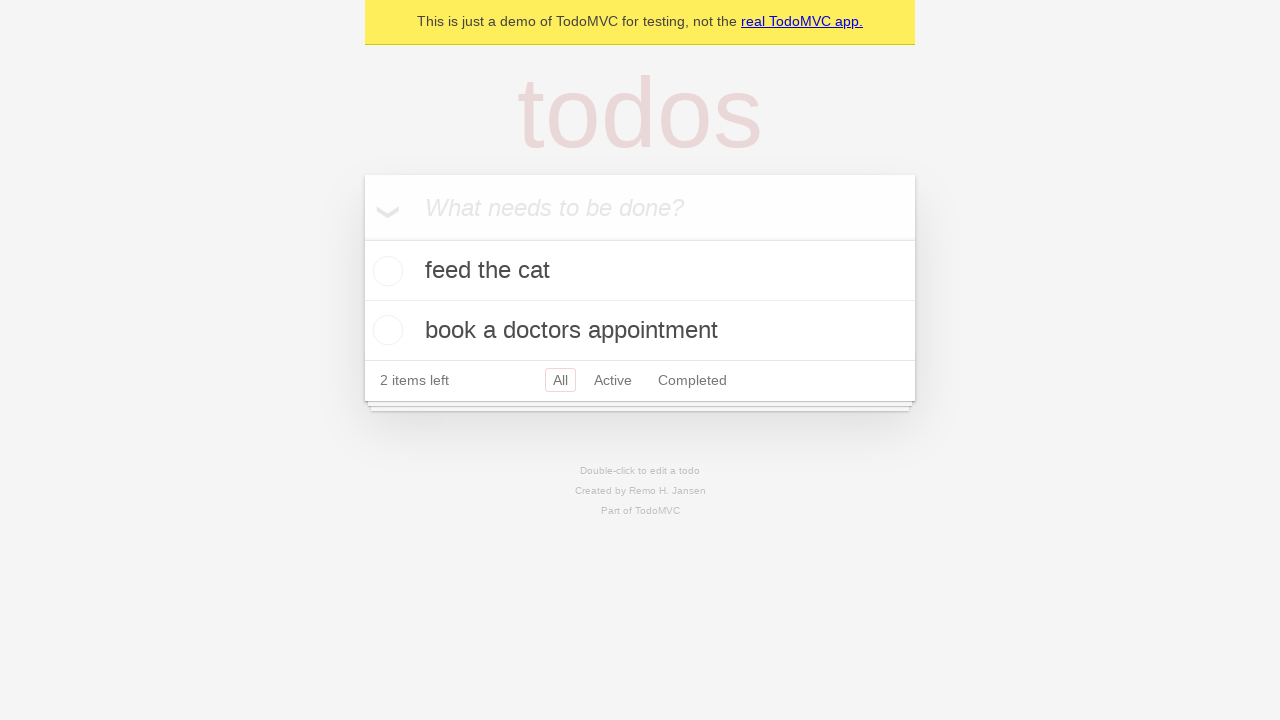

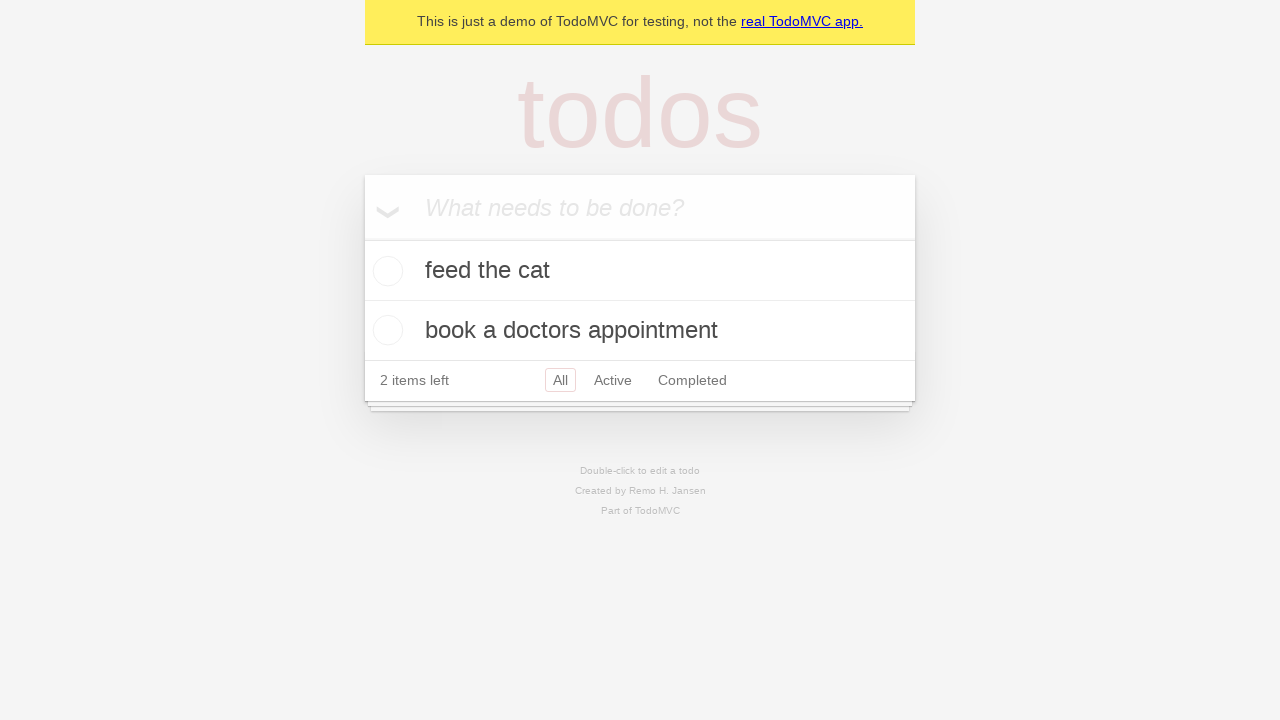